Navigates to the Automation Practice page and verifies that footer links are present and displayed

Starting URL: https://rahulshettyacademy.com/AutomationPractice/

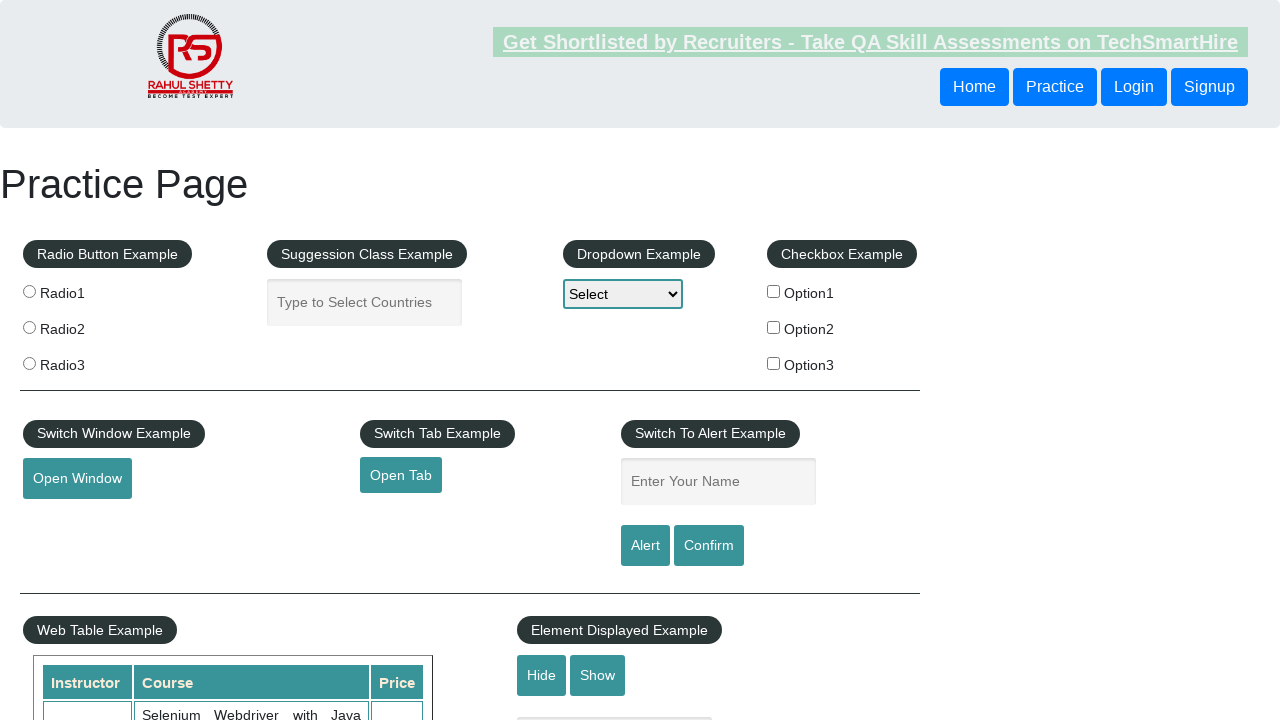

Waited for footer links to be present on the page
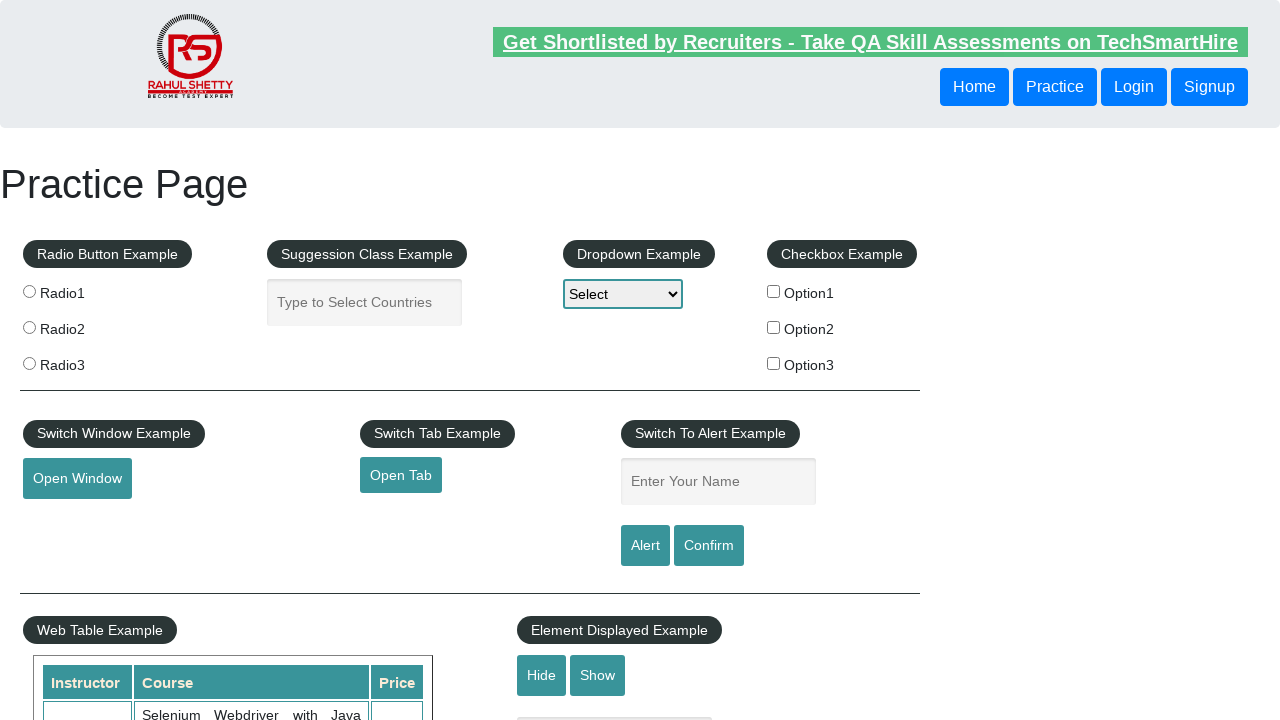

Located all footer links using 'li.gf-li a' selector
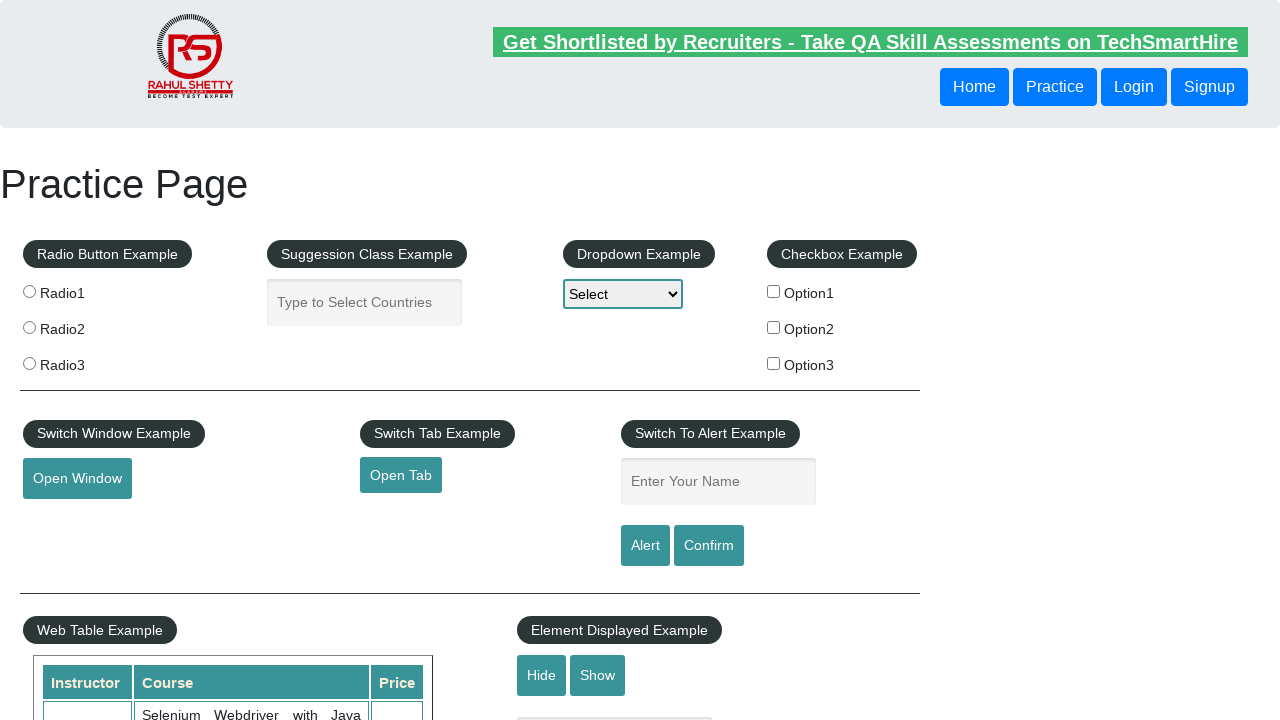

Counted footer links: 20 links found
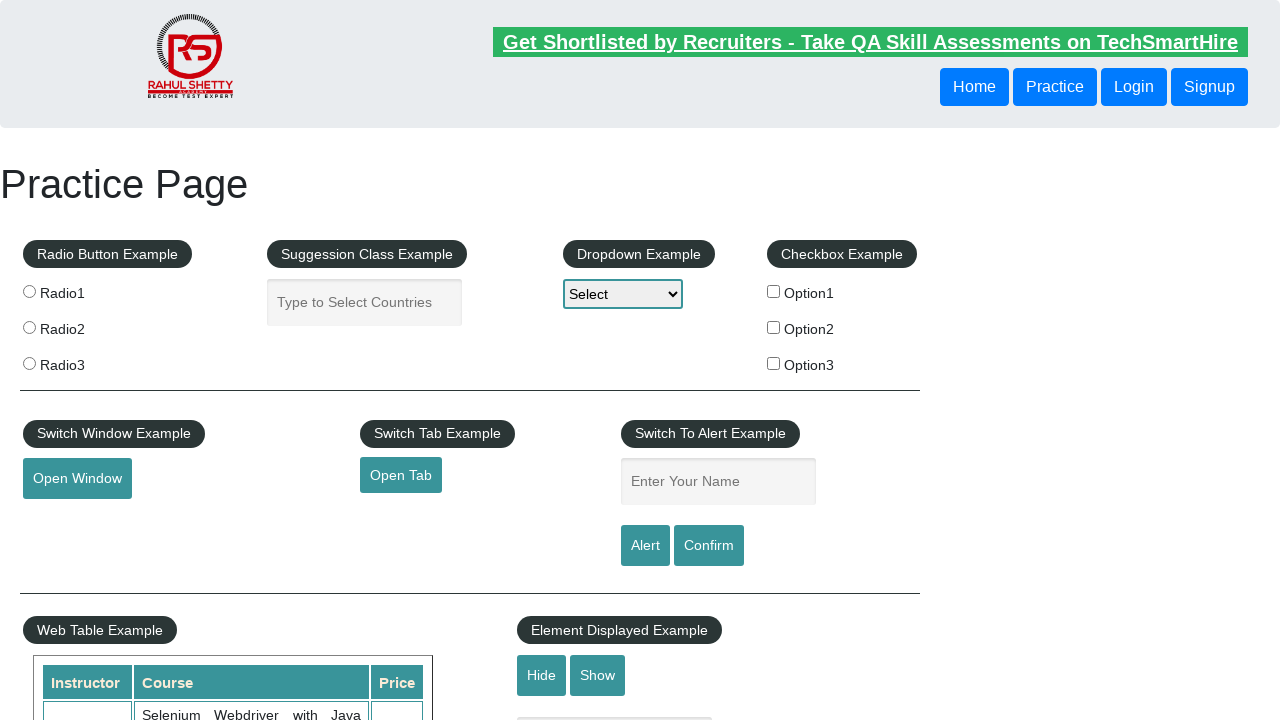

Asserted that footer links are present (count > 0)
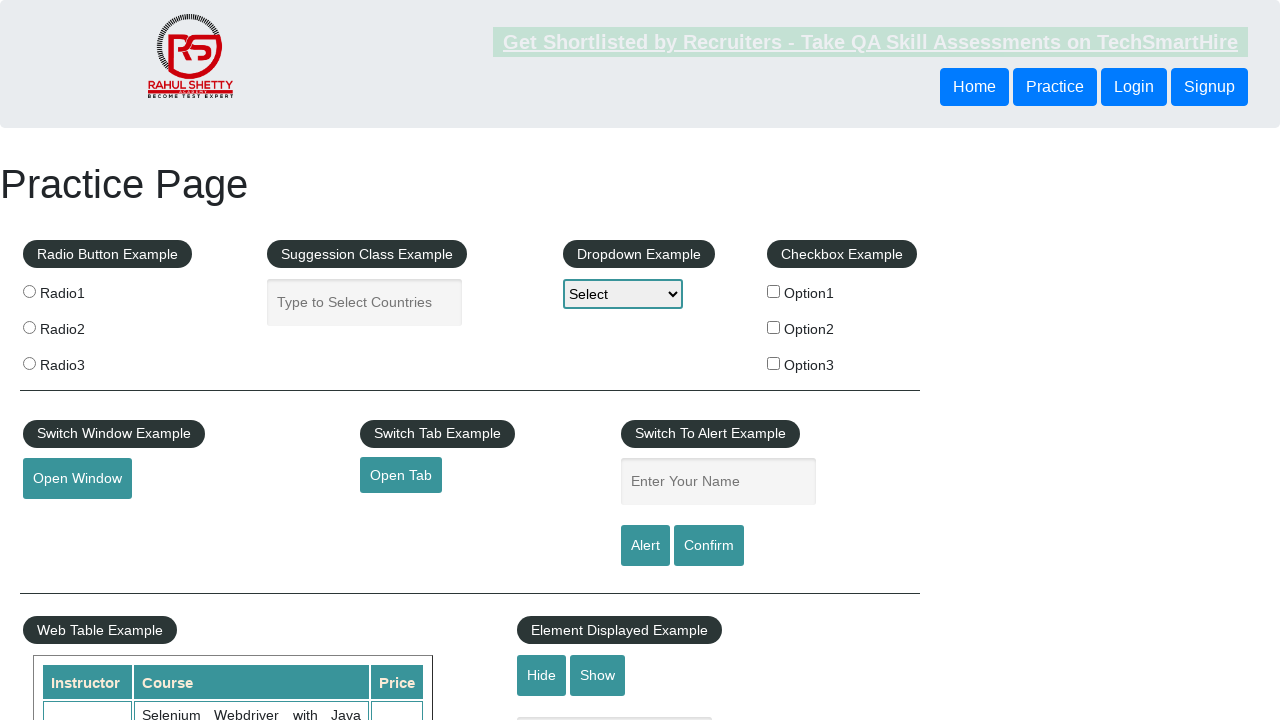

Verified that the first footer link is visible
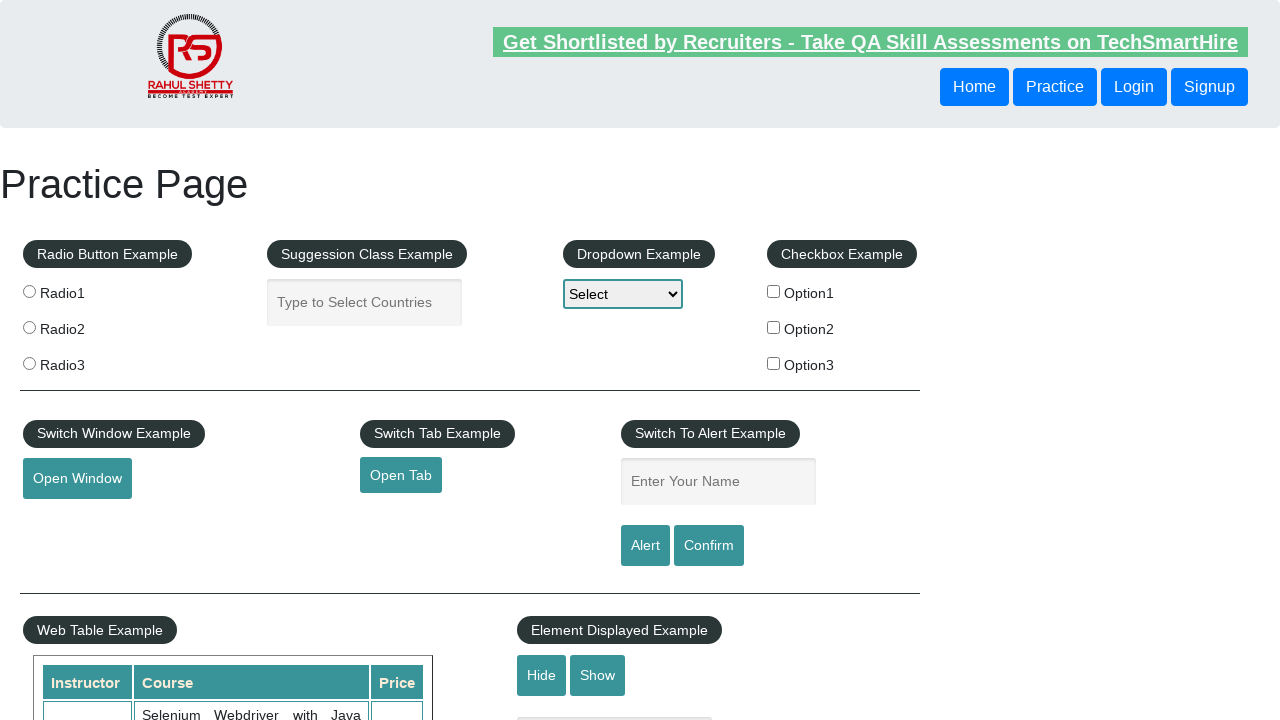

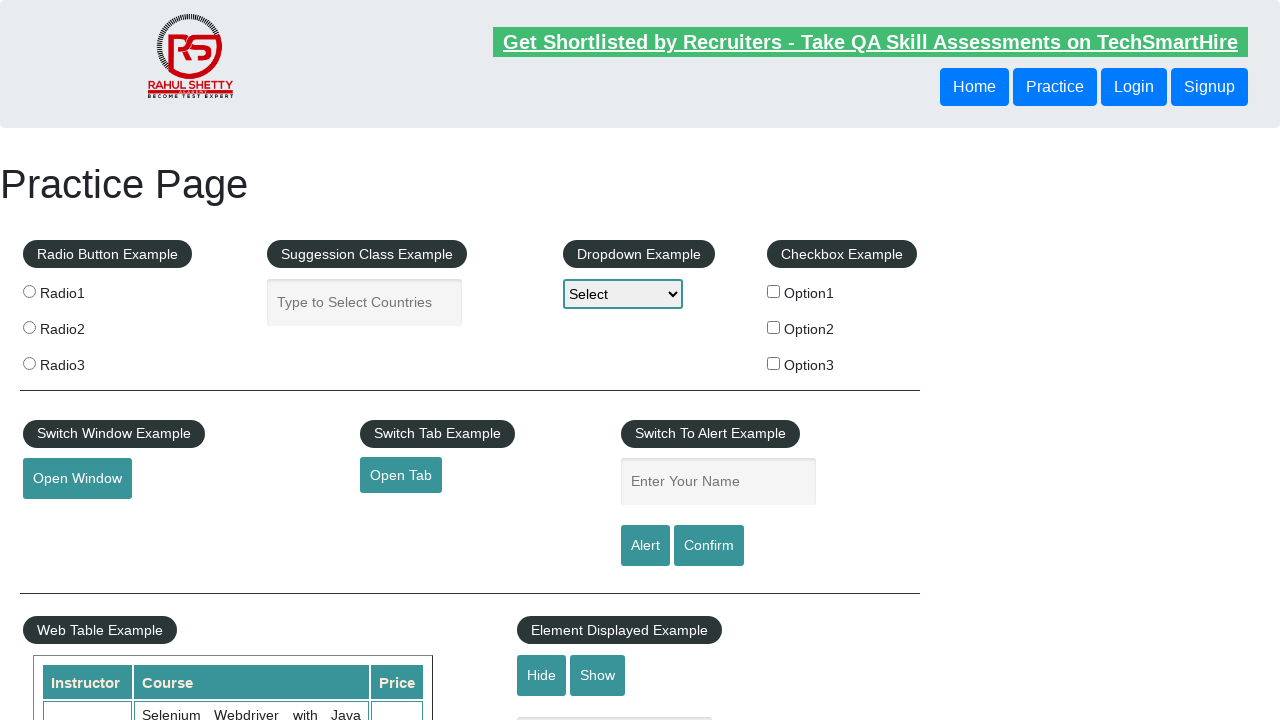